Tests adding a box and waiting for it to be displayed using implicit wait strategy

Starting URL: https://www.selenium.dev/selenium/web/dynamic.html

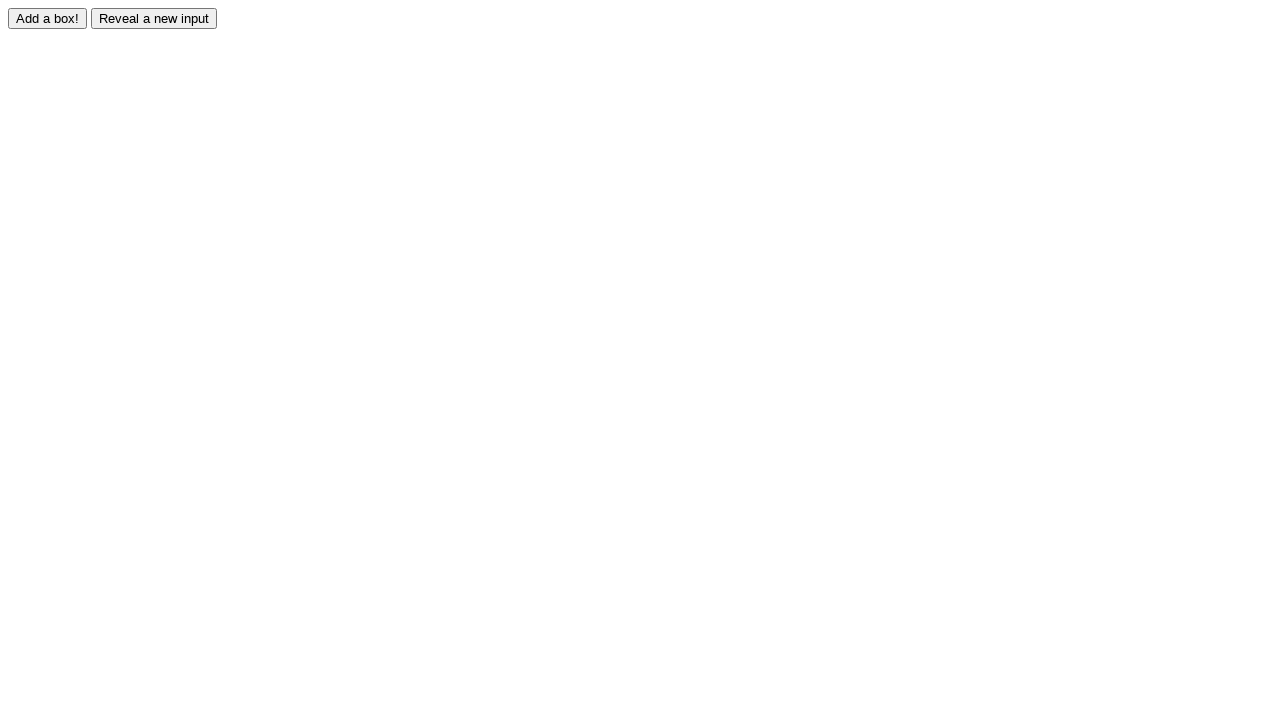

Clicked the adder button to add a box at (48, 18) on input#adder
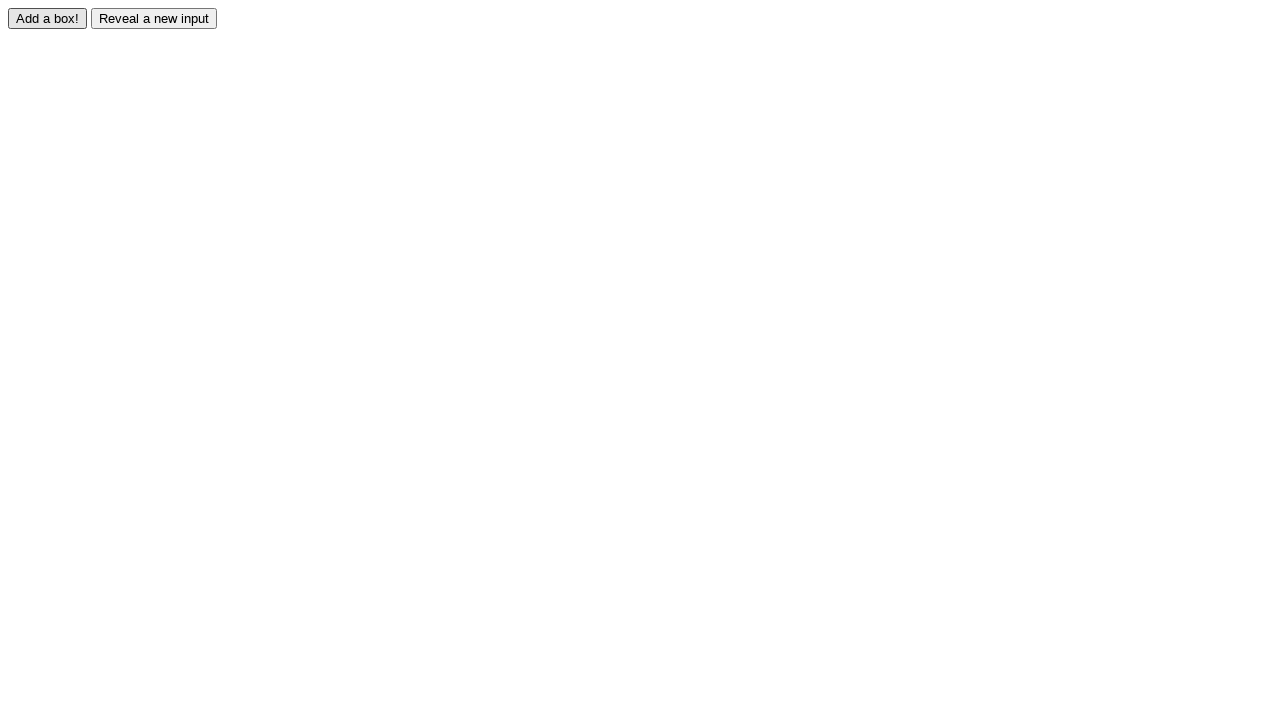

New box (box0) became visible using implicit wait
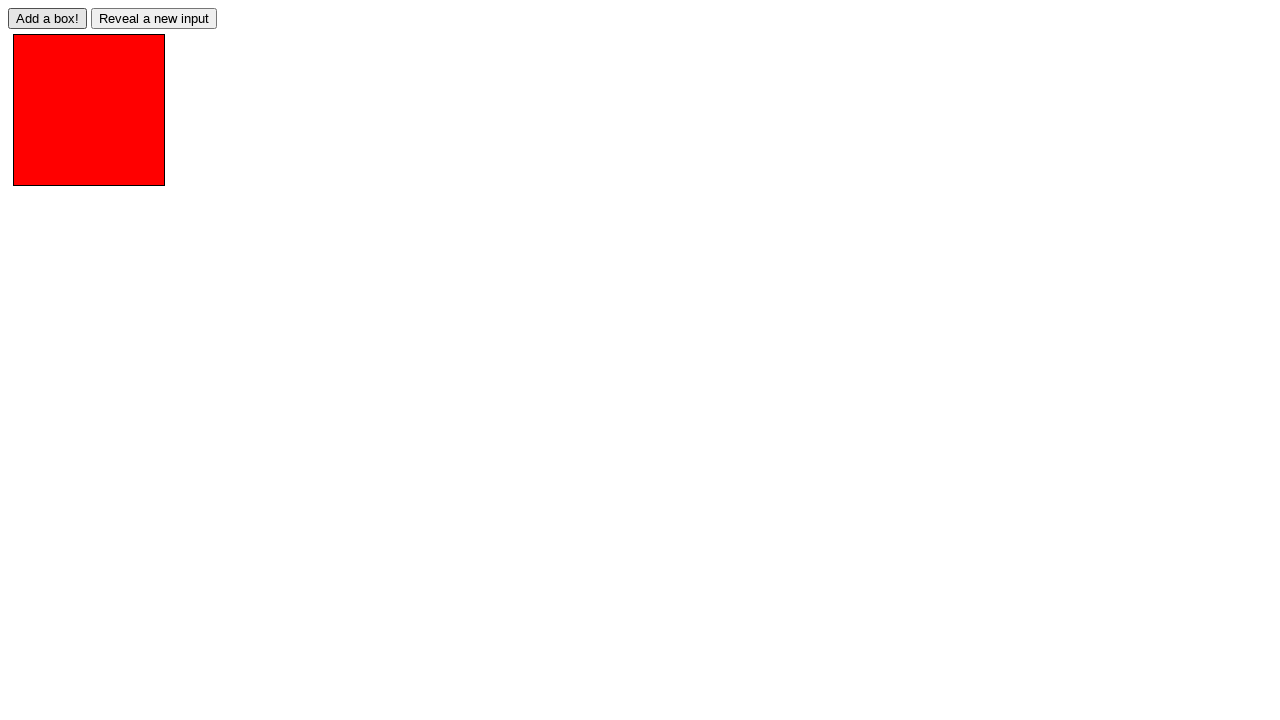

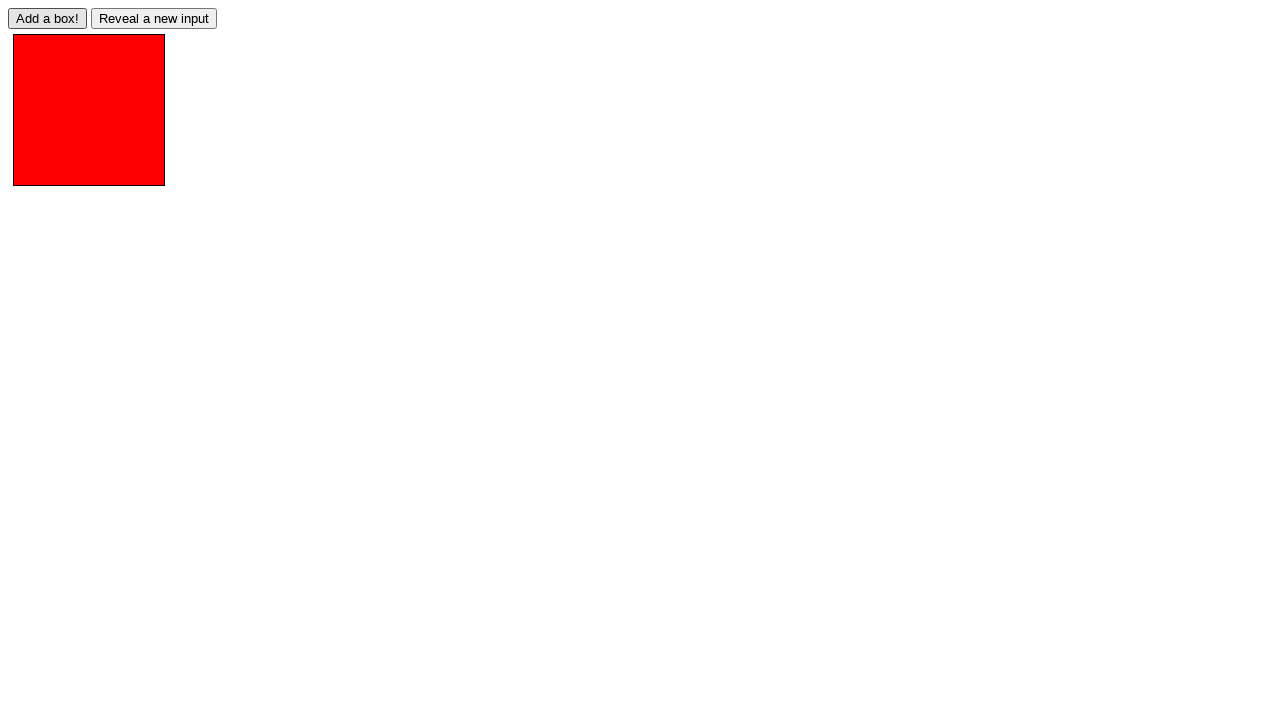